Tests a calculator web application by entering two numbers (30 and 15) and clicking calculate to get the result

Starting URL: https://testpages.herokuapp.com/styled/calculator

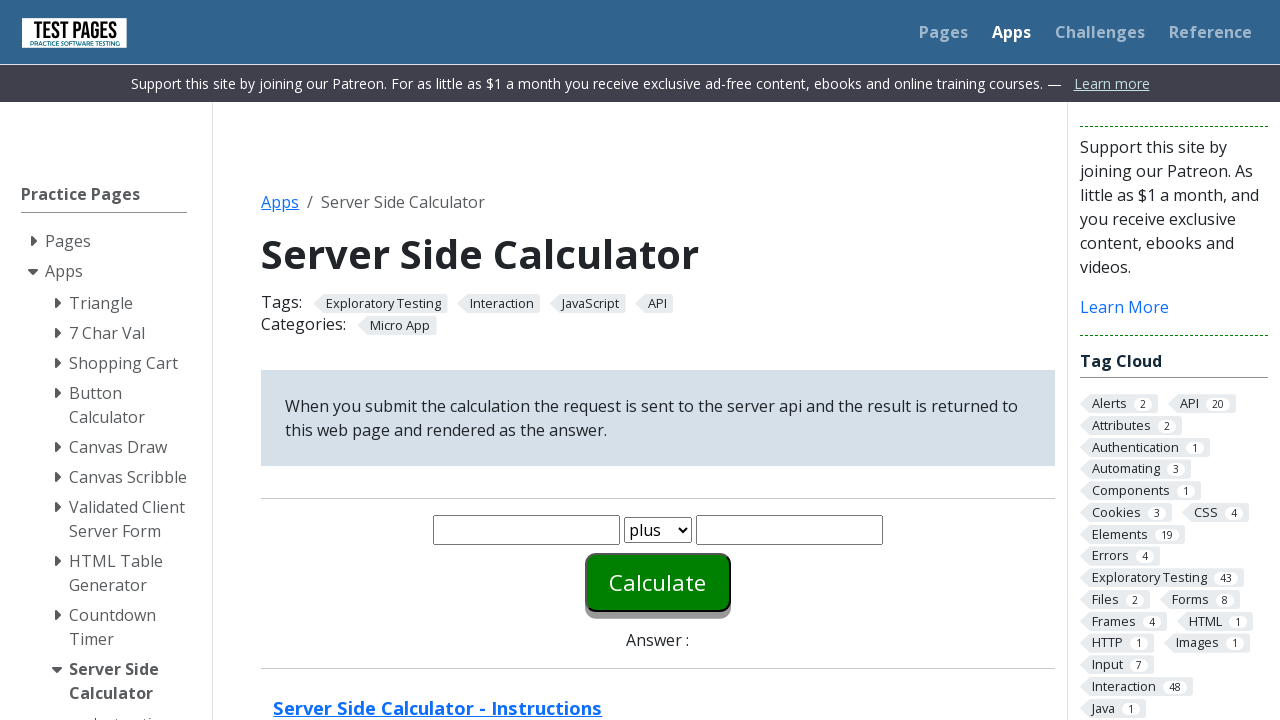

Entered first number 30 in the calculator on #number1
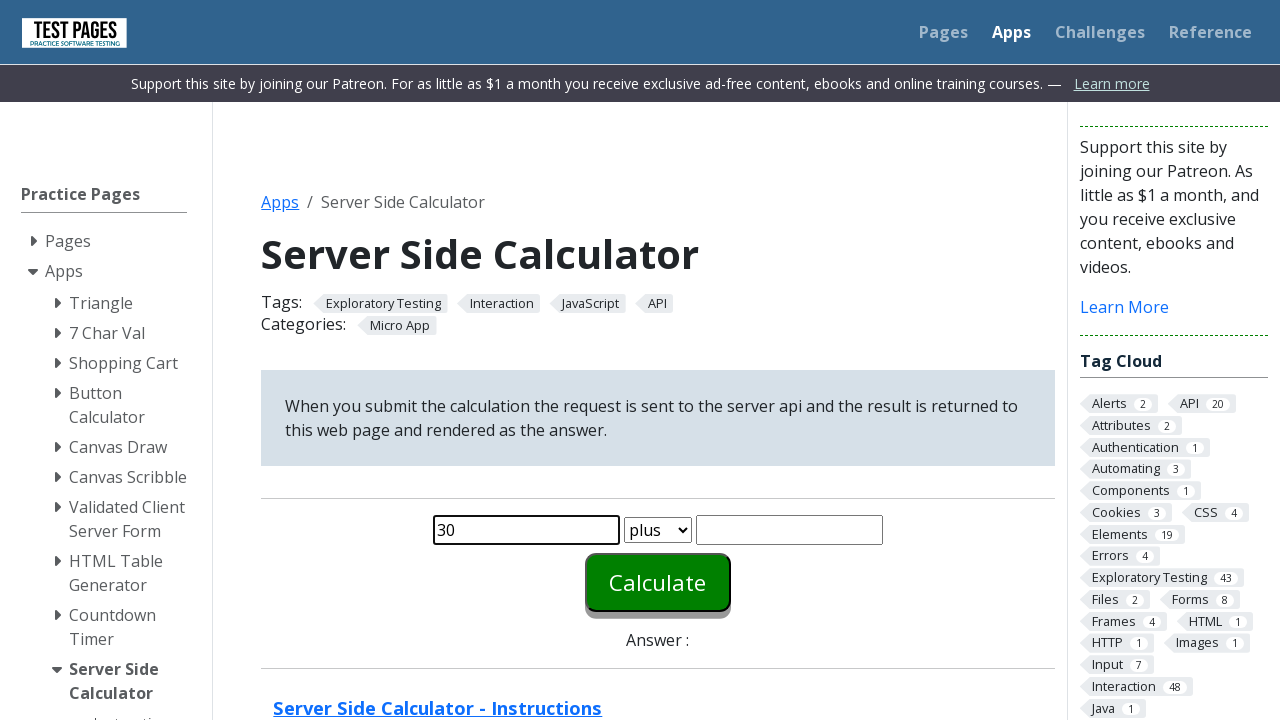

Entered second number 15 in the calculator on #number2
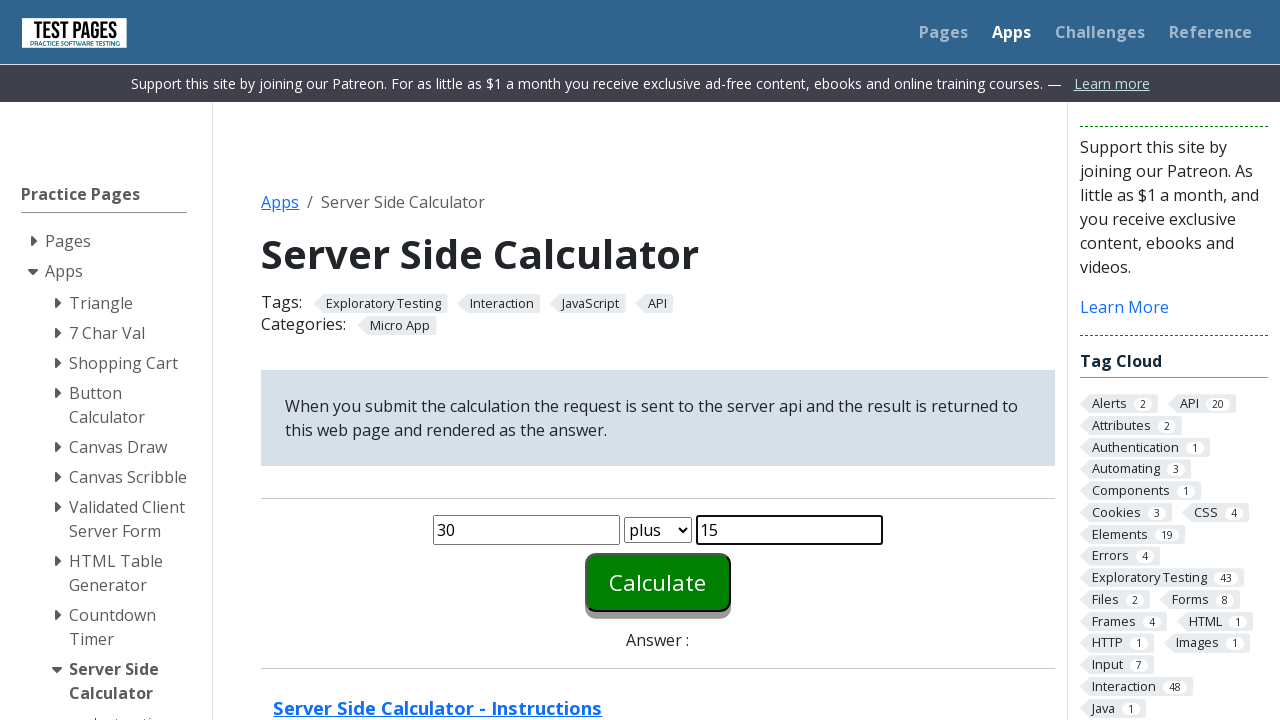

Clicked the calculate button at (658, 582) on #calculate
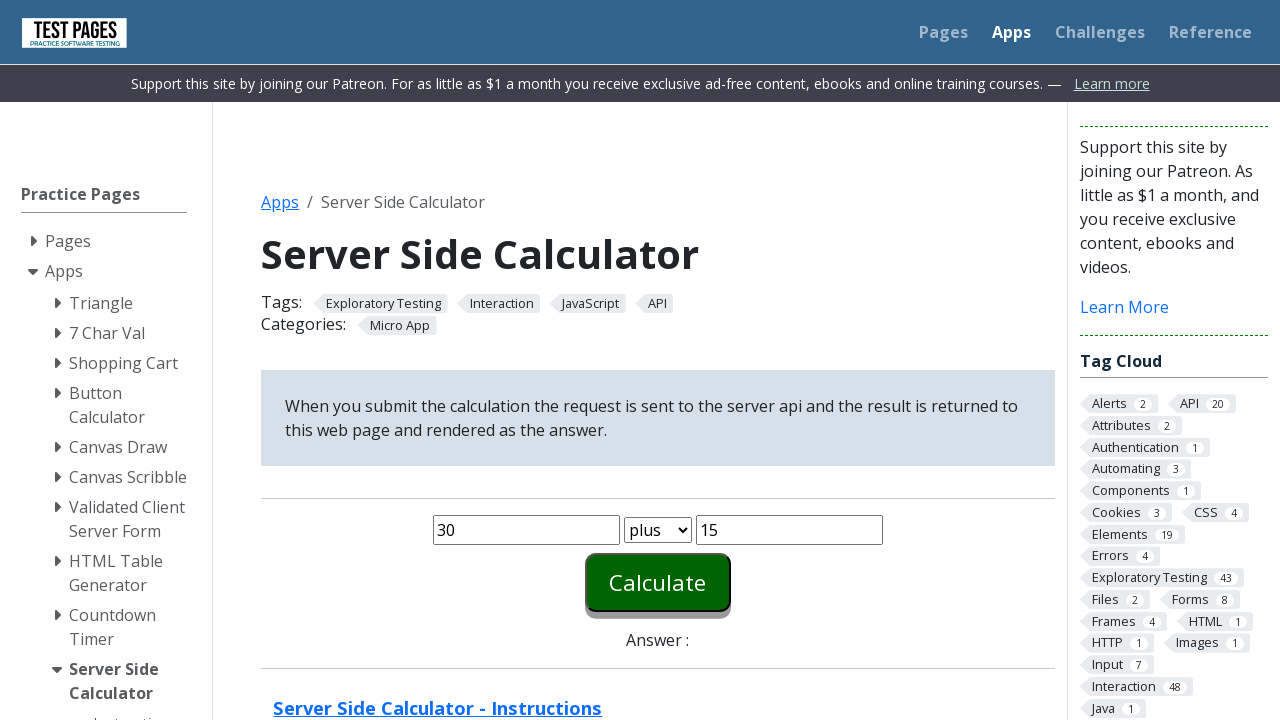

Calculation result appeared on the page
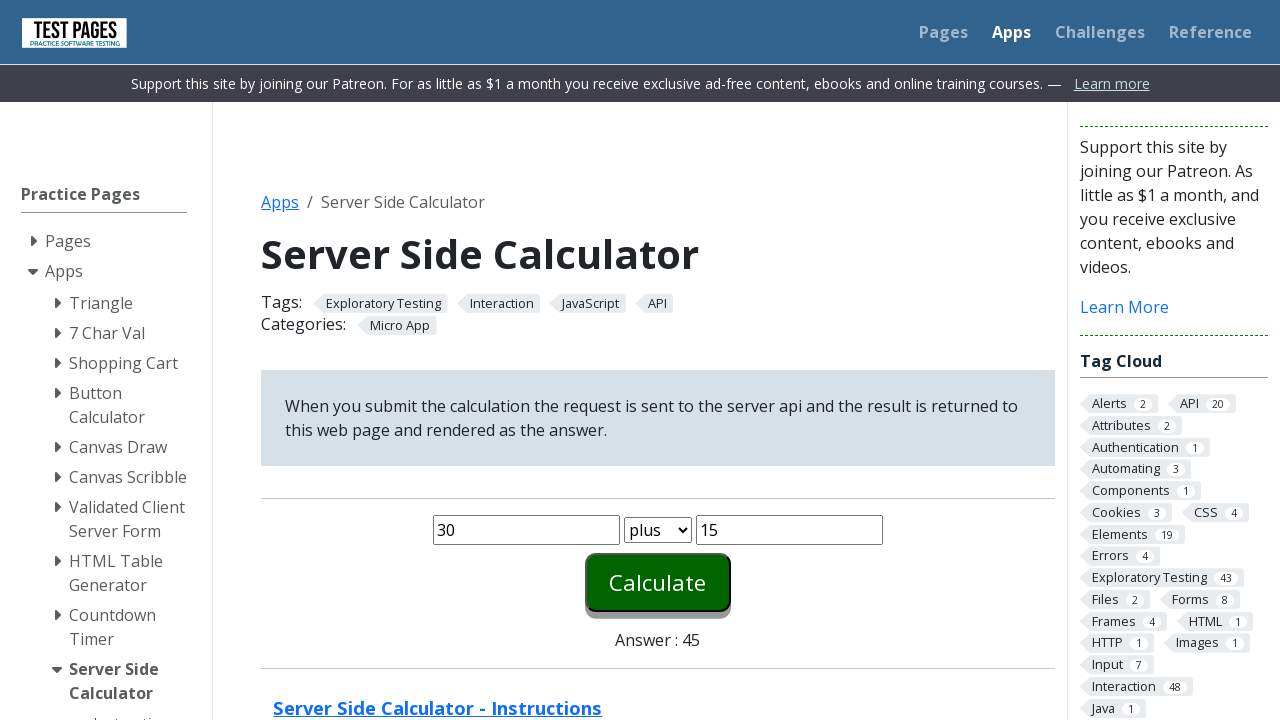

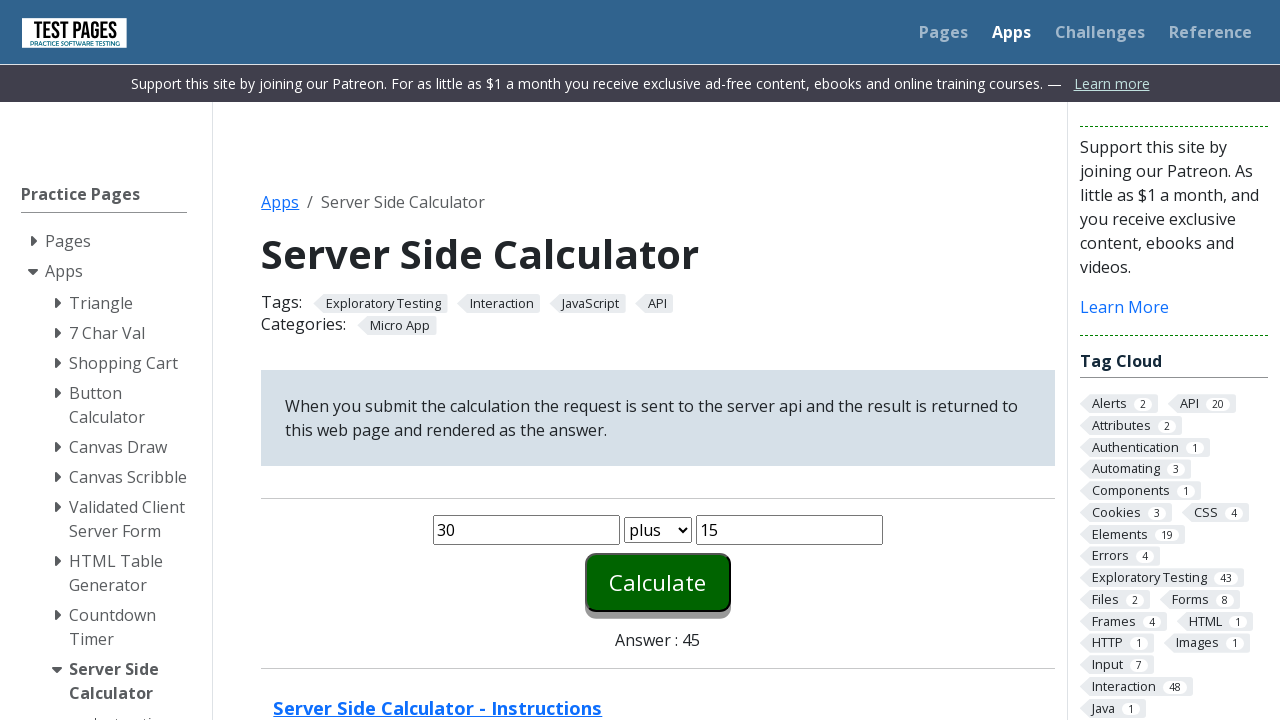